Tests sending a tab key press without targeting a specific element first and verifies the result text displays the correct key pressed.

Starting URL: http://the-internet.herokuapp.com/key_presses

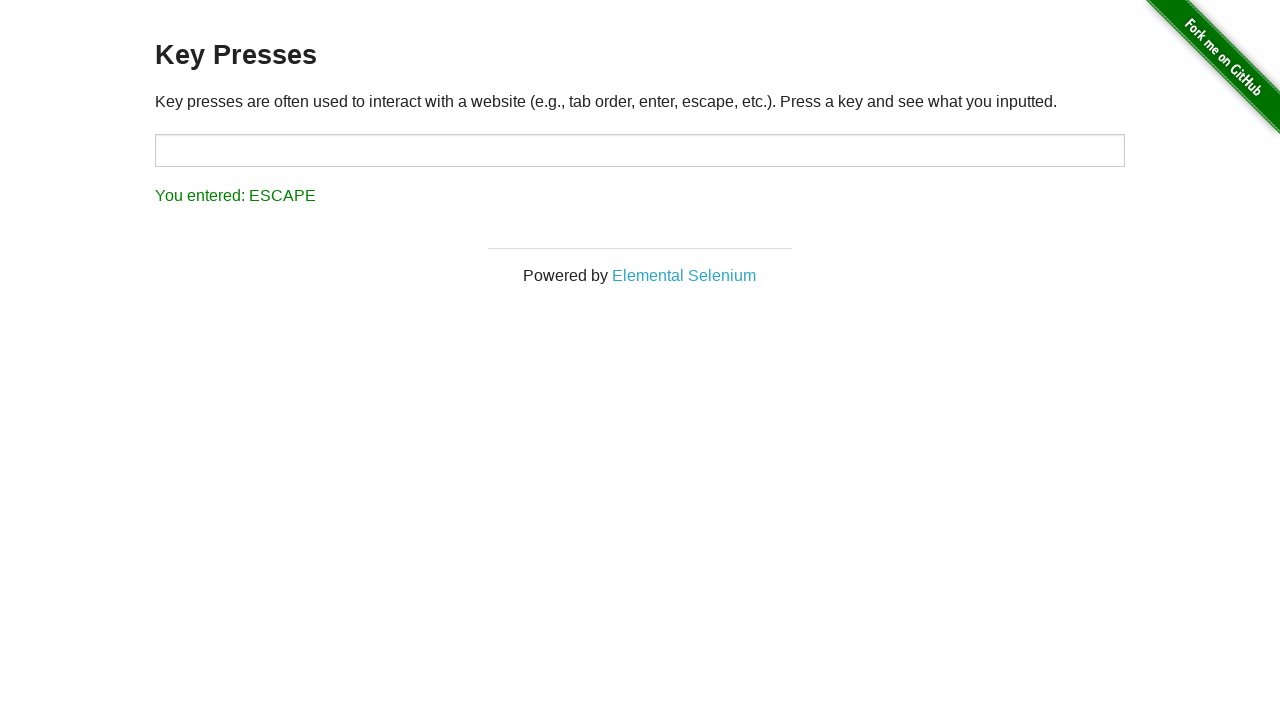

Navigated to key presses test page
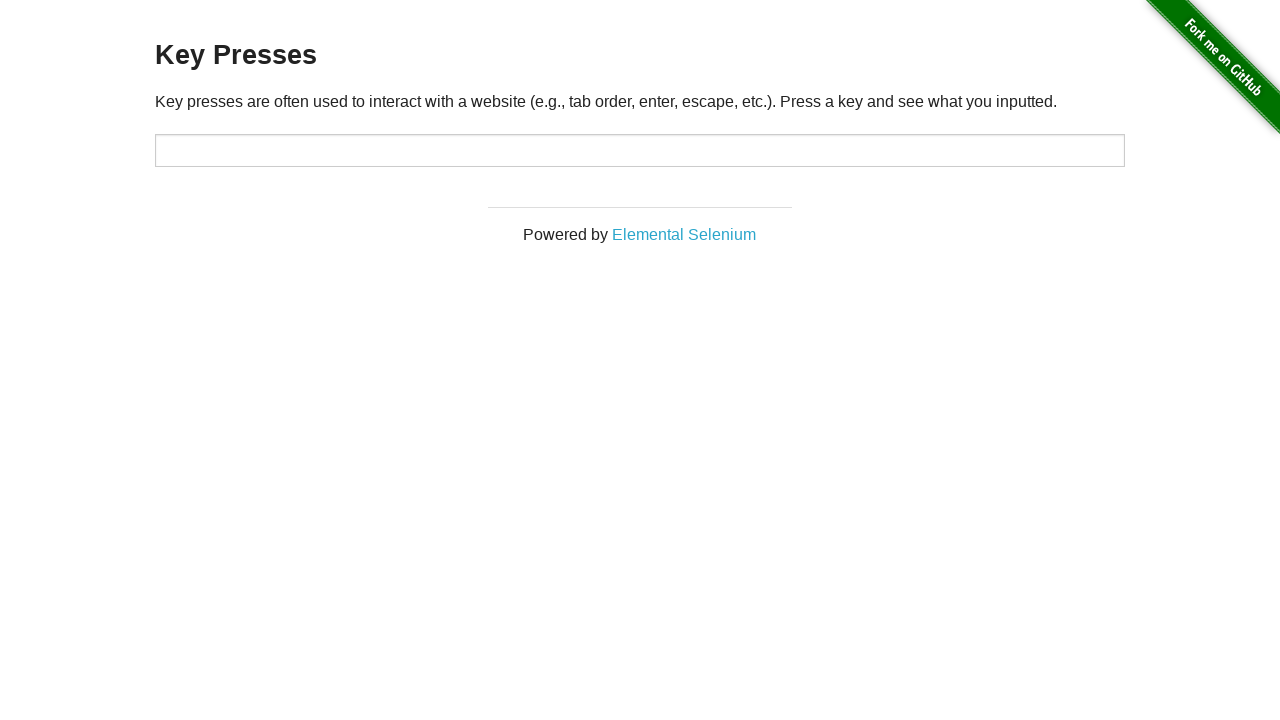

Pressed Tab key without targeting a specific element
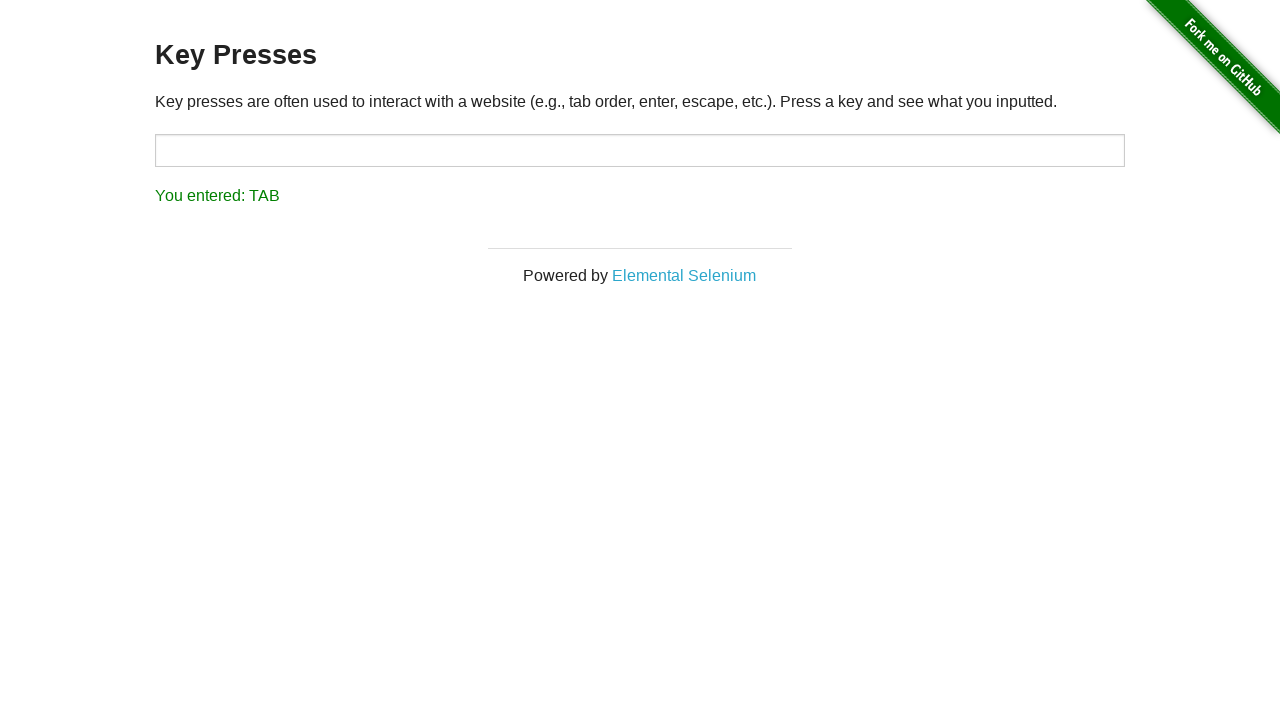

Result element appeared on page
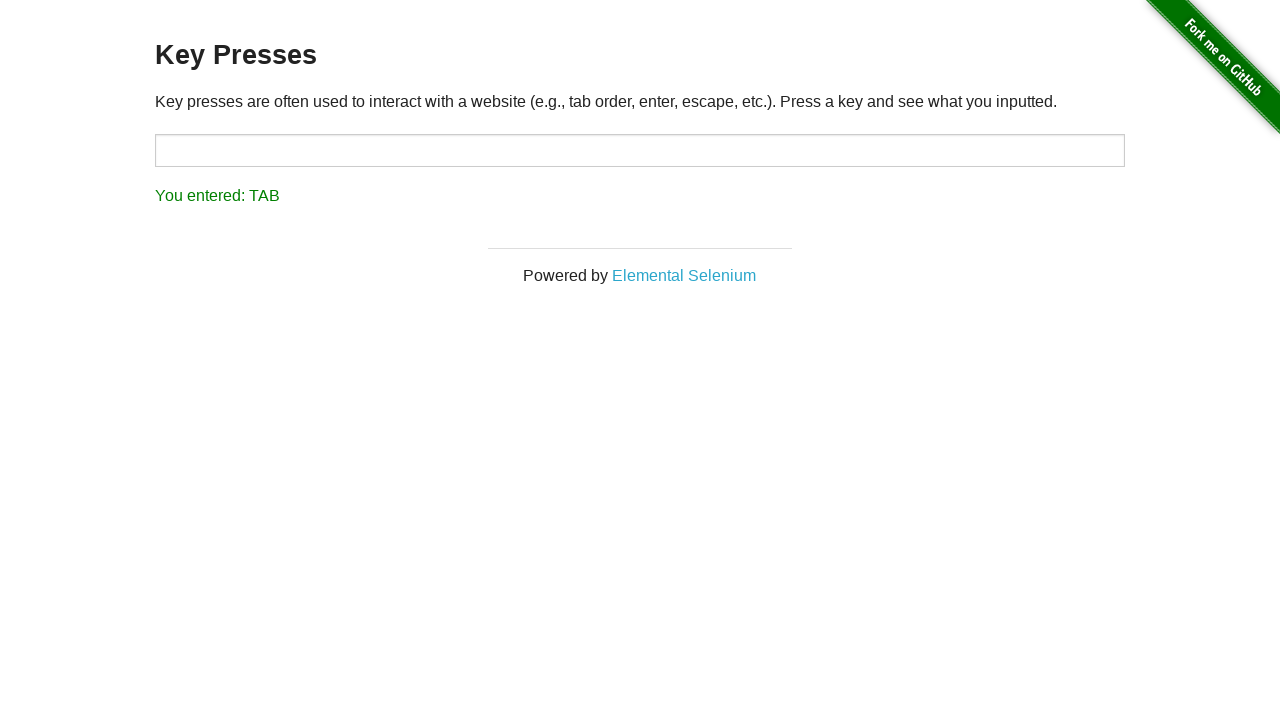

Retrieved result text content
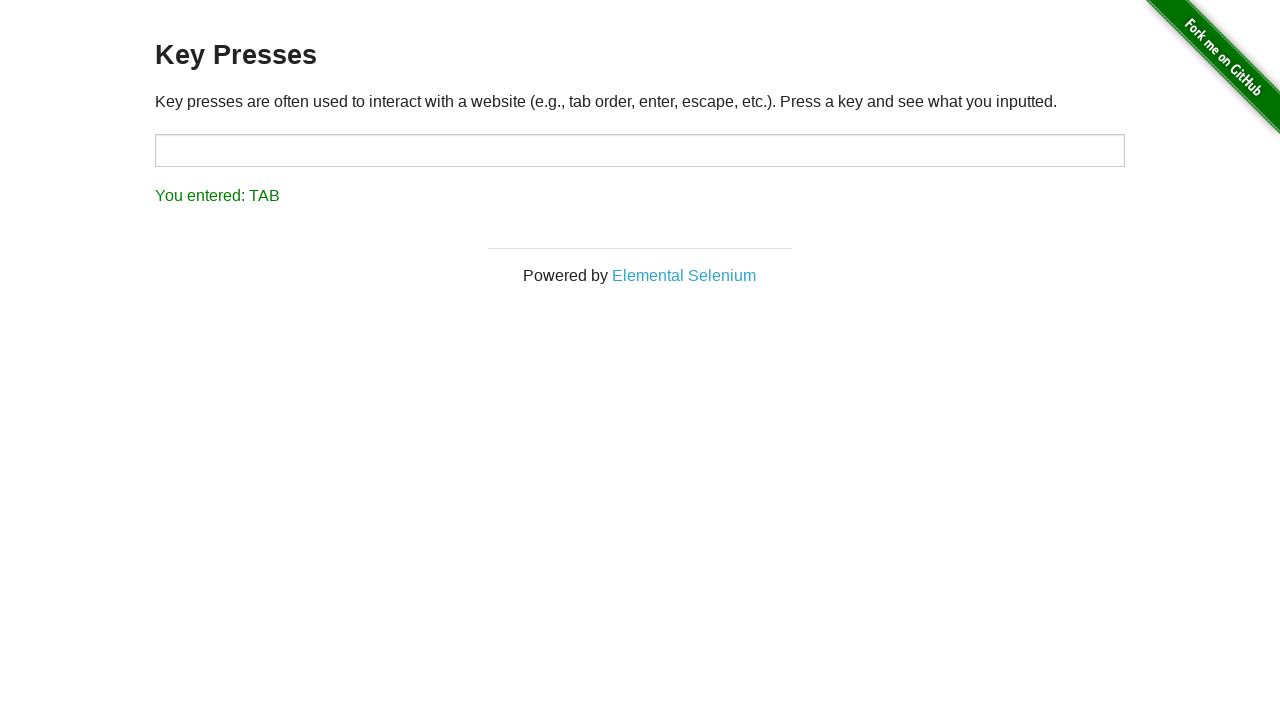

Verified result text displays 'You entered: TAB'
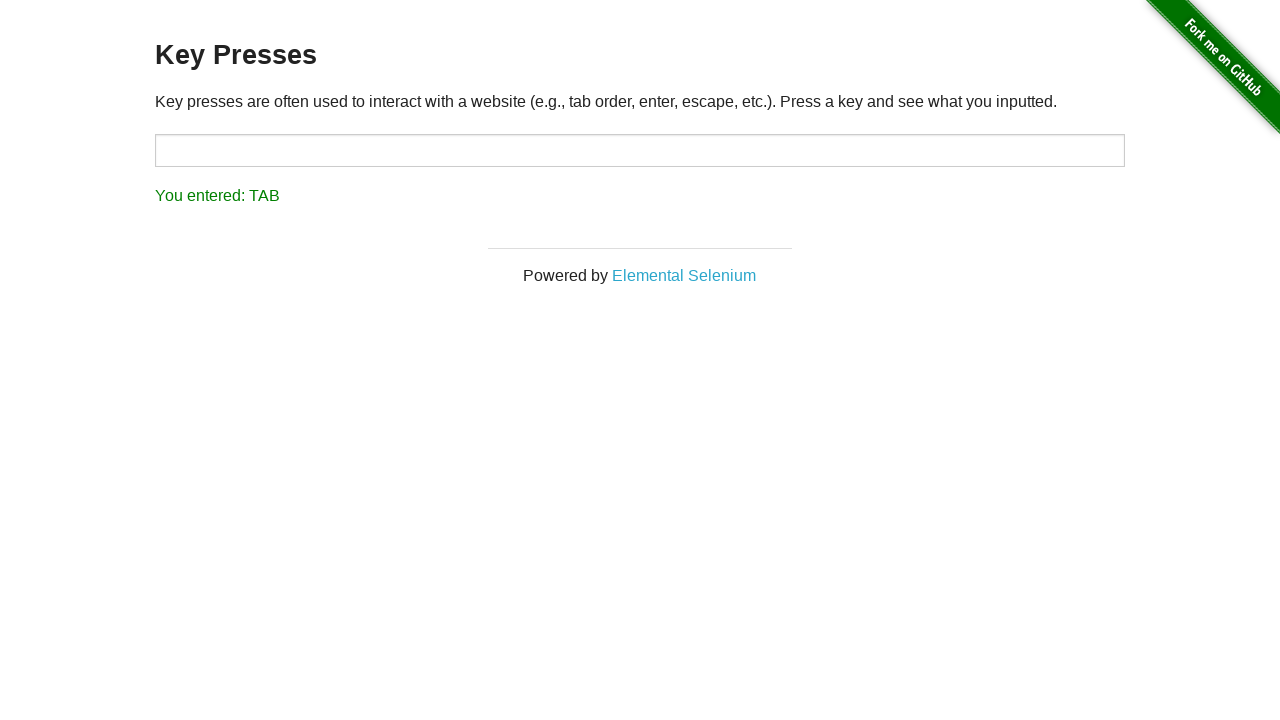

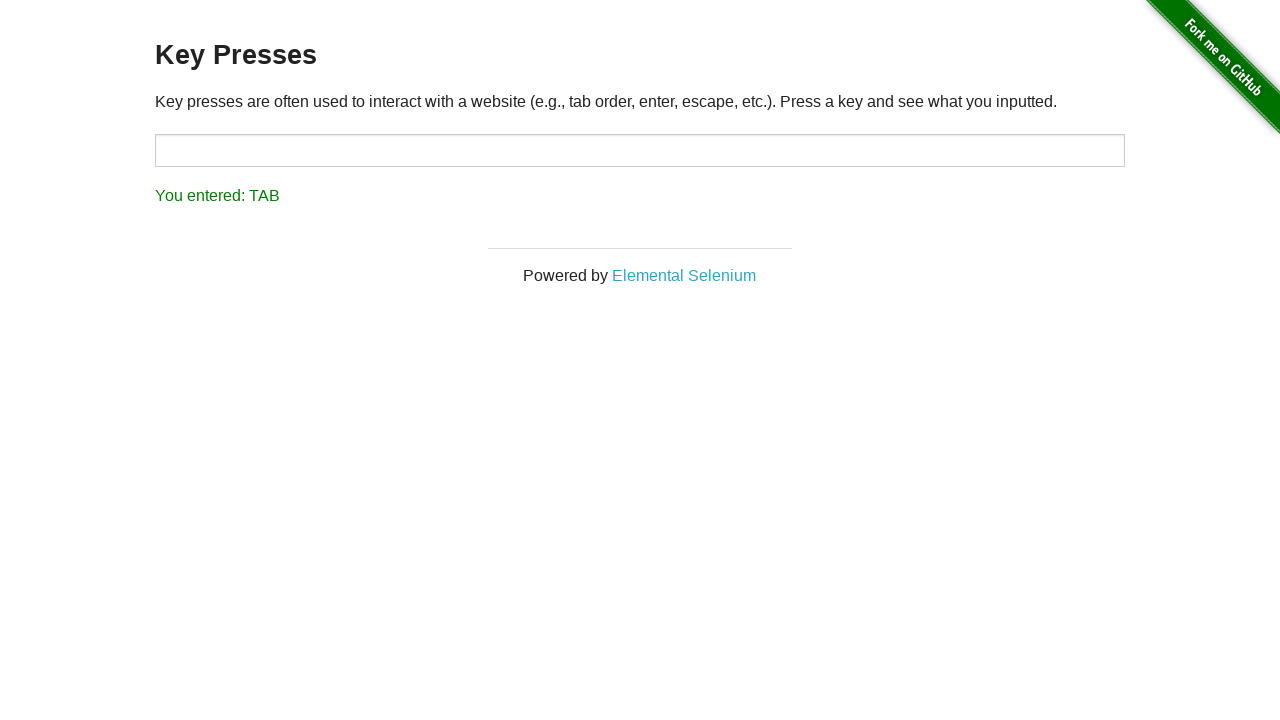